Tests resizing a UI element by dragging the southeast (corner) handle to expand both width and height

Starting URL: https://jqueryui.com/resizable/

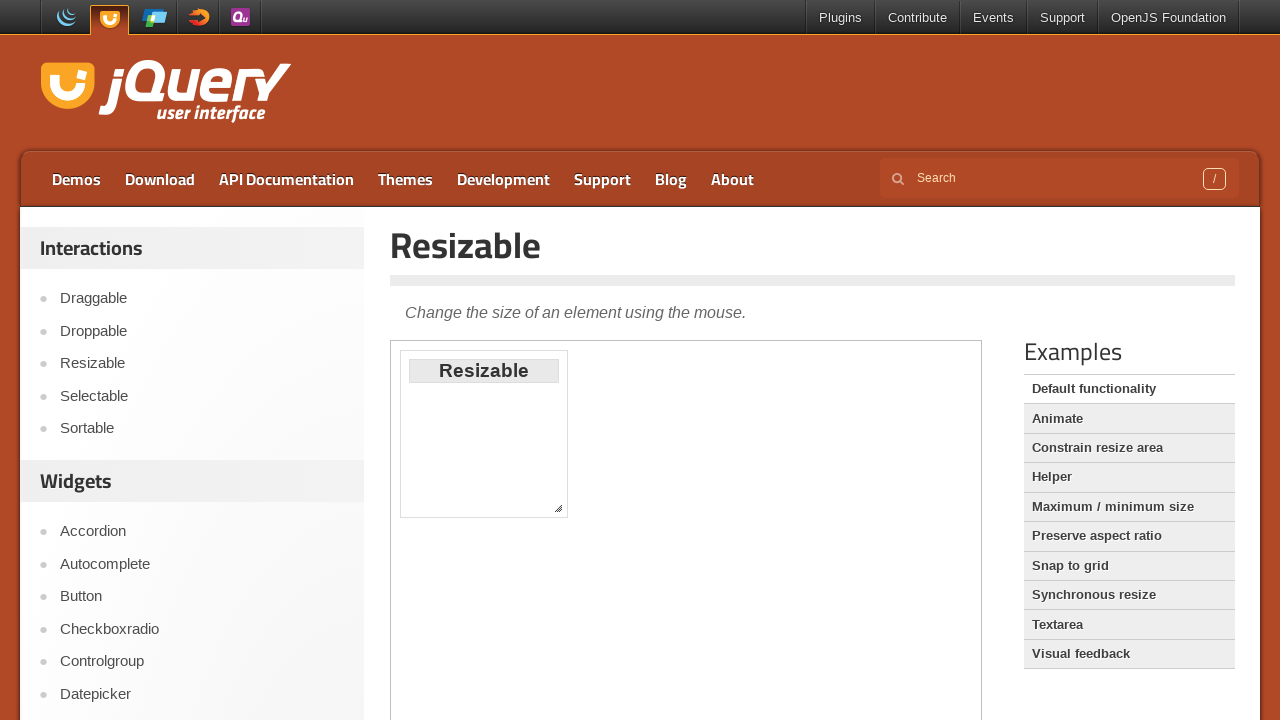

Located the demo iframe for resizable element
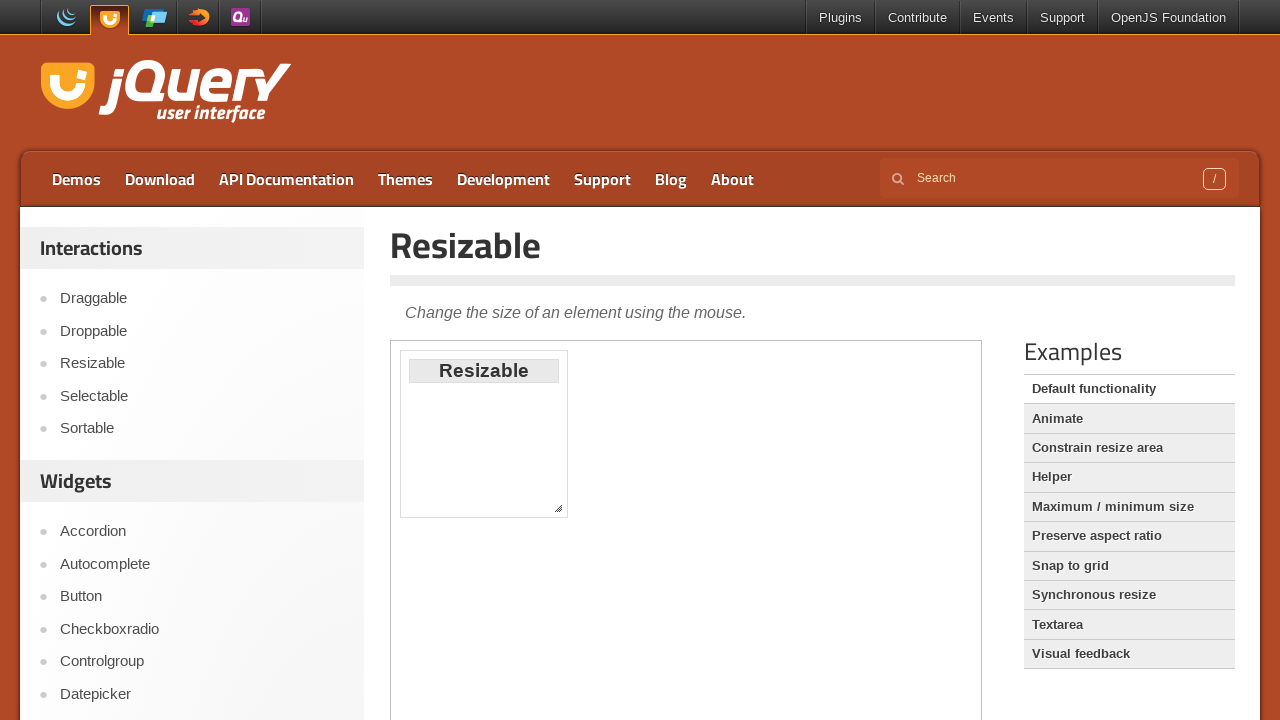

Located the southeast resize handle
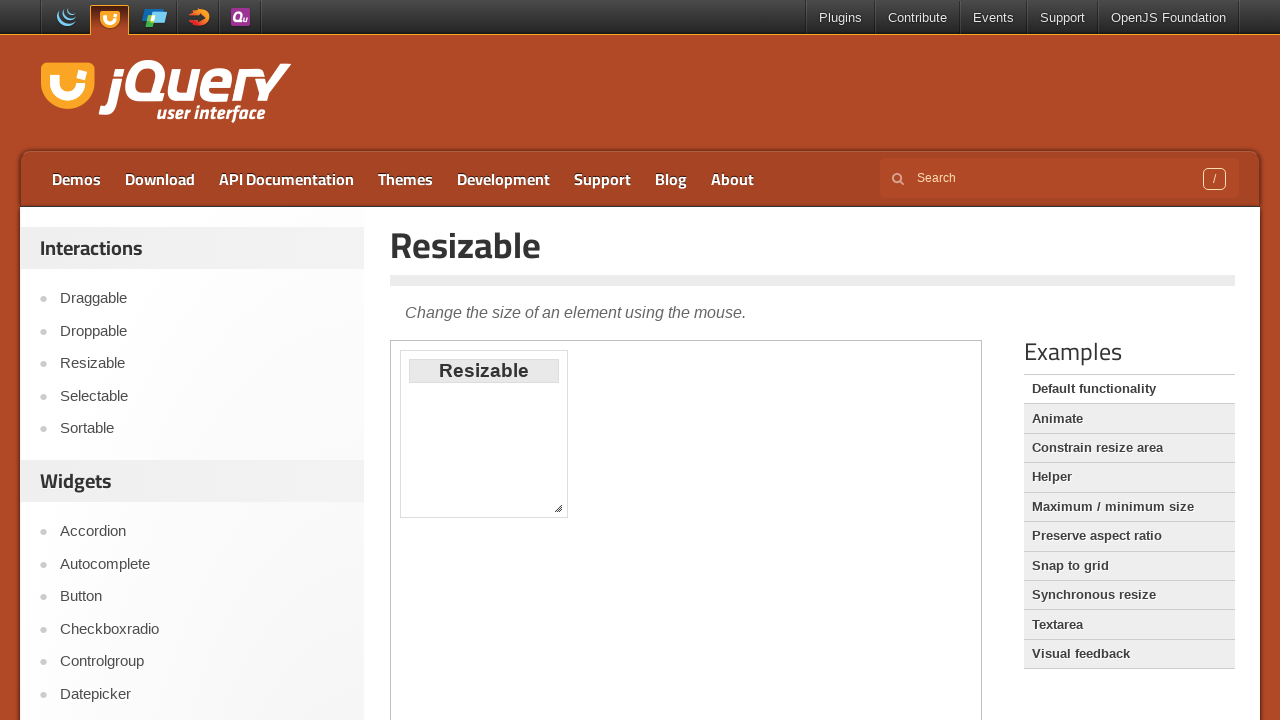

Dragged southeast handle 150 pixels right and 150 pixels down to resize element at (700, 650)
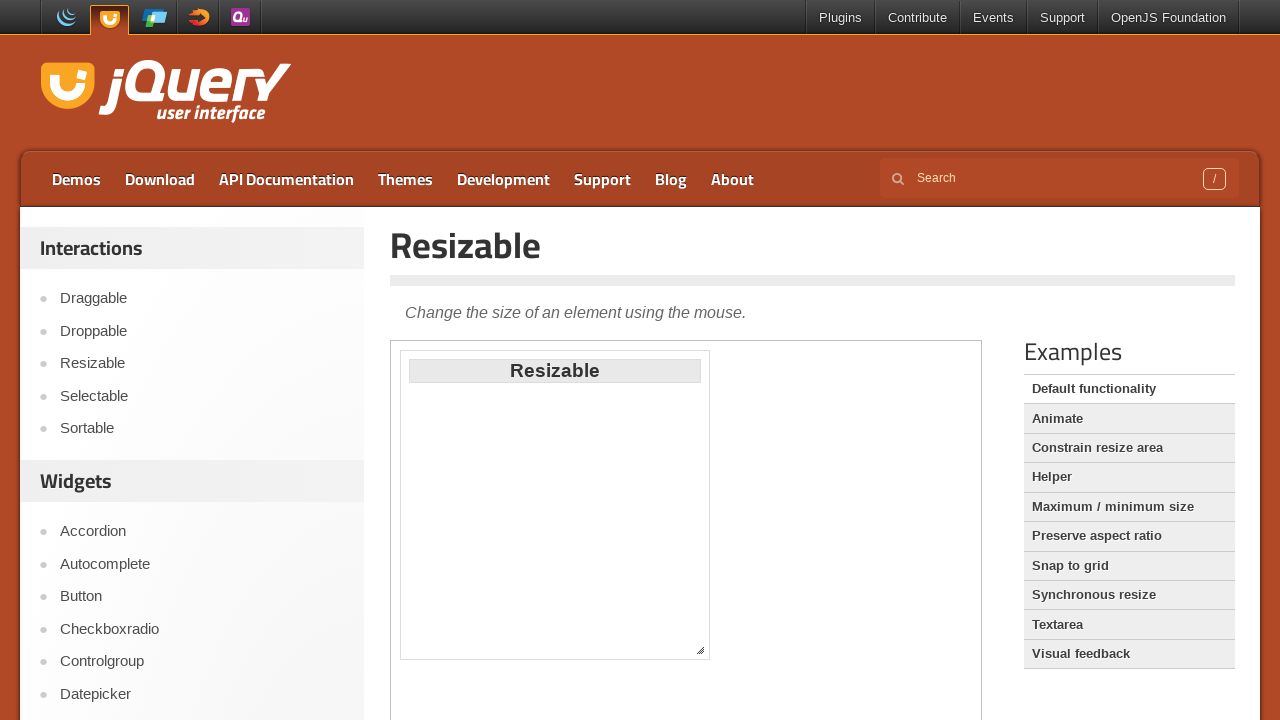

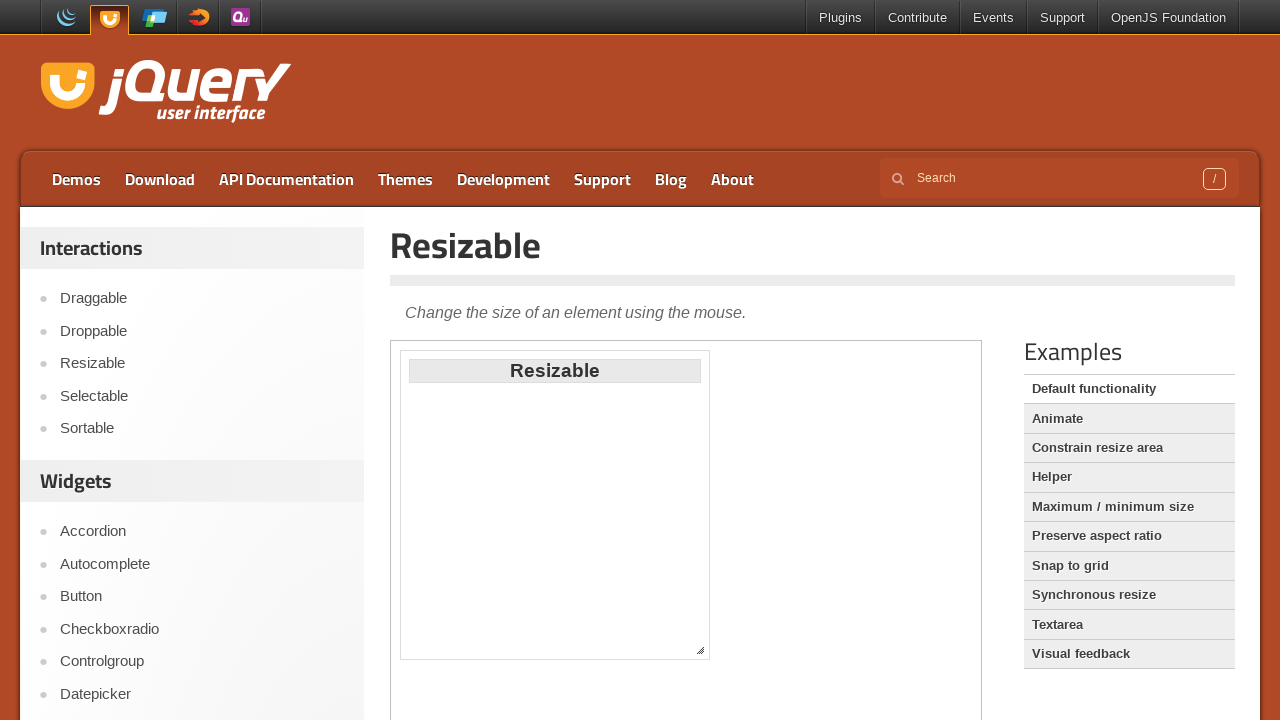